Tests radio button functionality by selecting gender options on a student registration form

Starting URL: https://www.automationtestinginsider.com/2019/08/student-registration-form.html

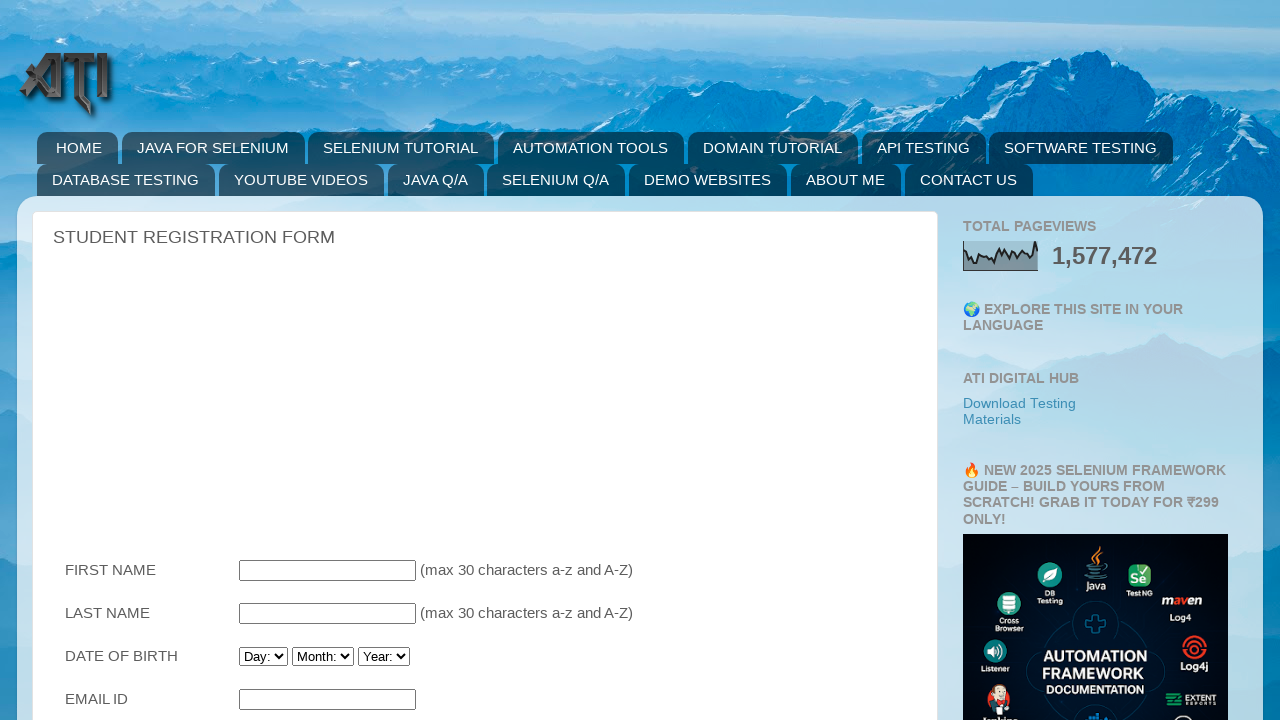

Scrolled Female radio button into view
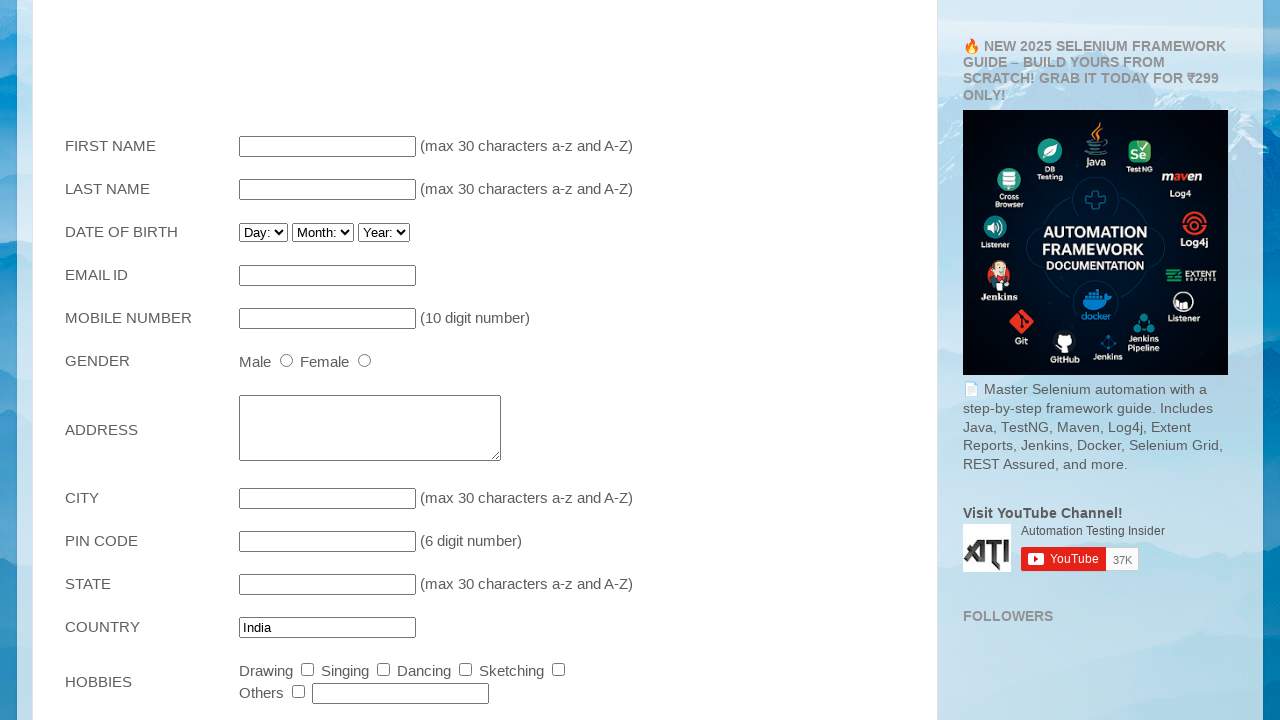

Clicked Female radio button at (364, 360) on xpath=//input[@value='Female']
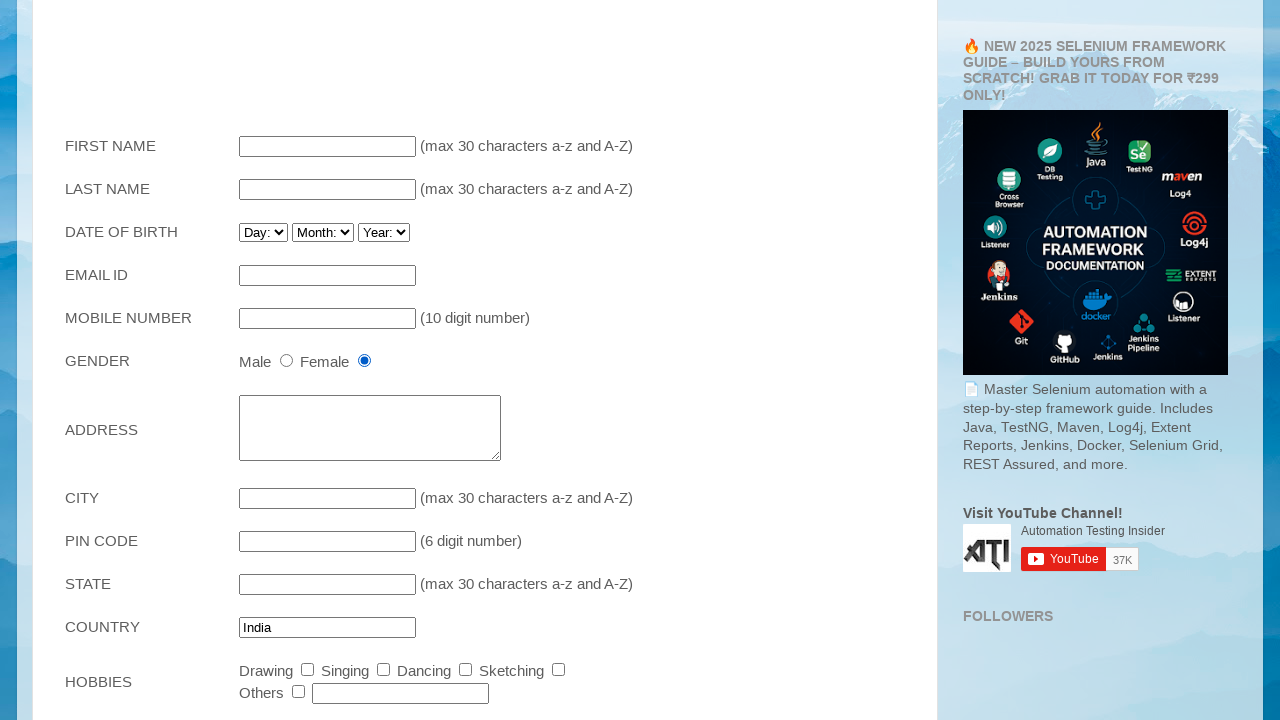

Retrieved all Gender radio button elements
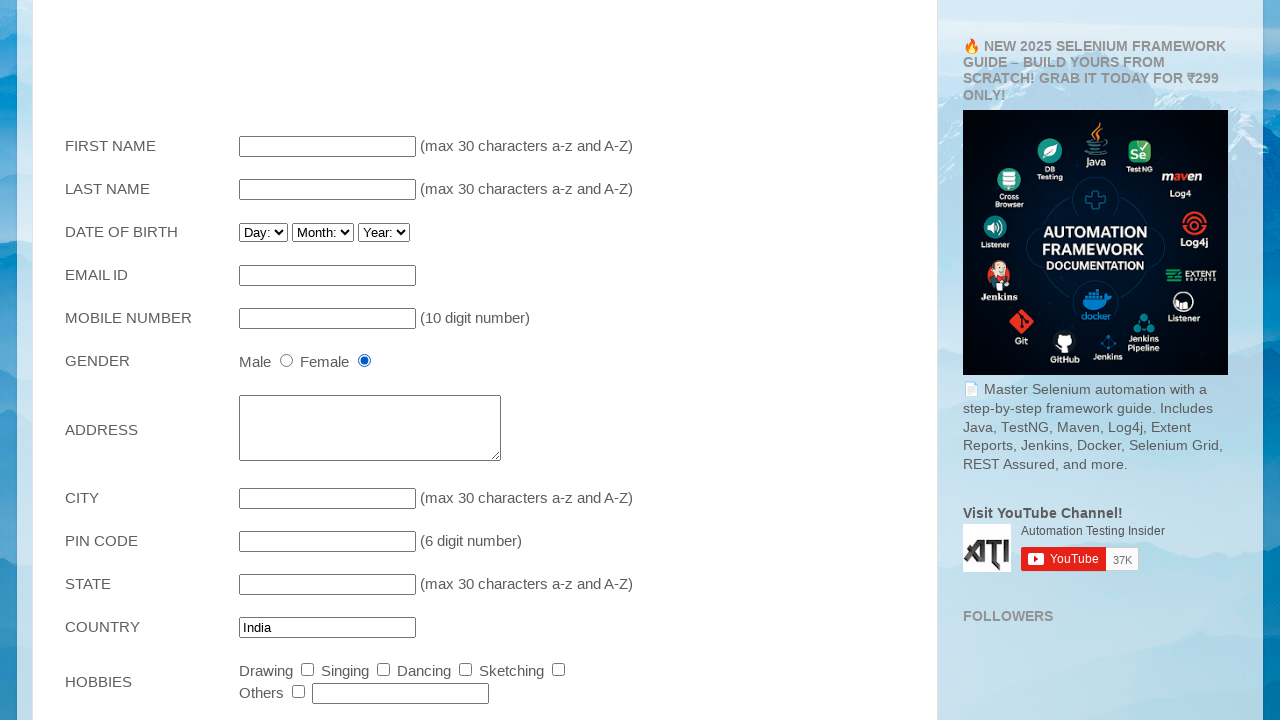

Retrieved radio button value: Male
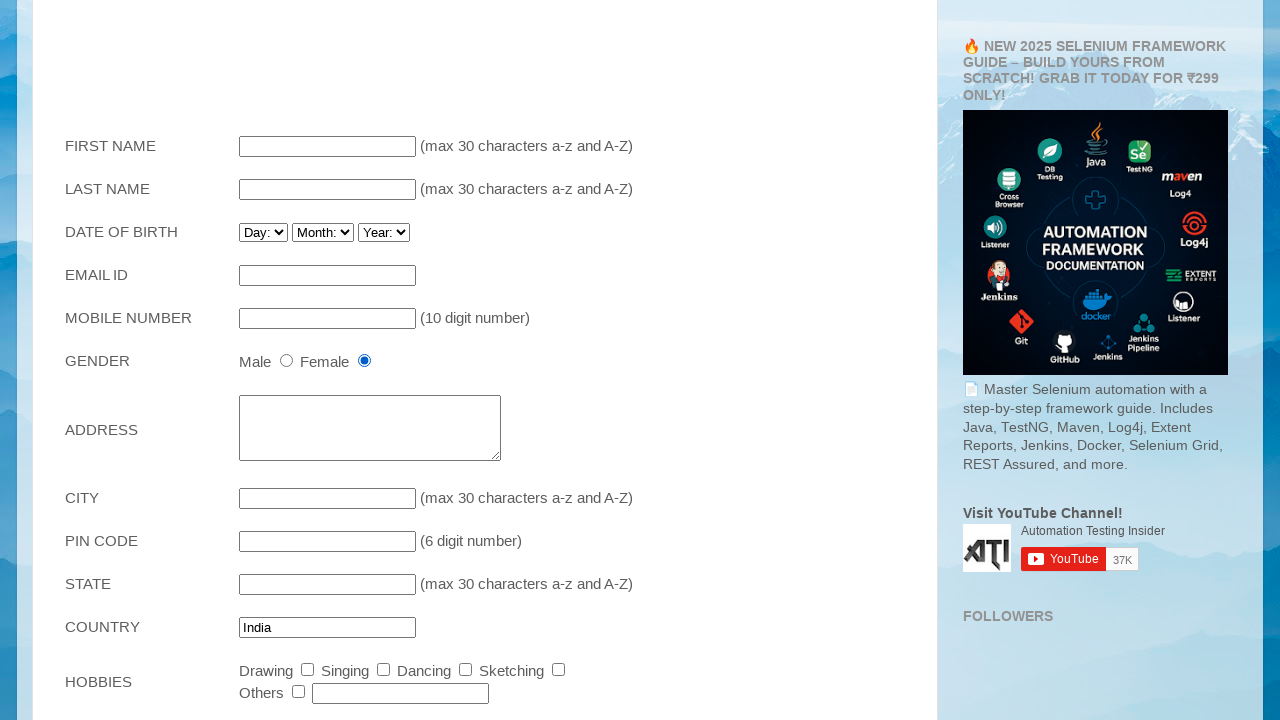

Clicked Male radio button at (286, 360) on xpath=//input[@name='Gender' and @type='radio'] >> nth=0
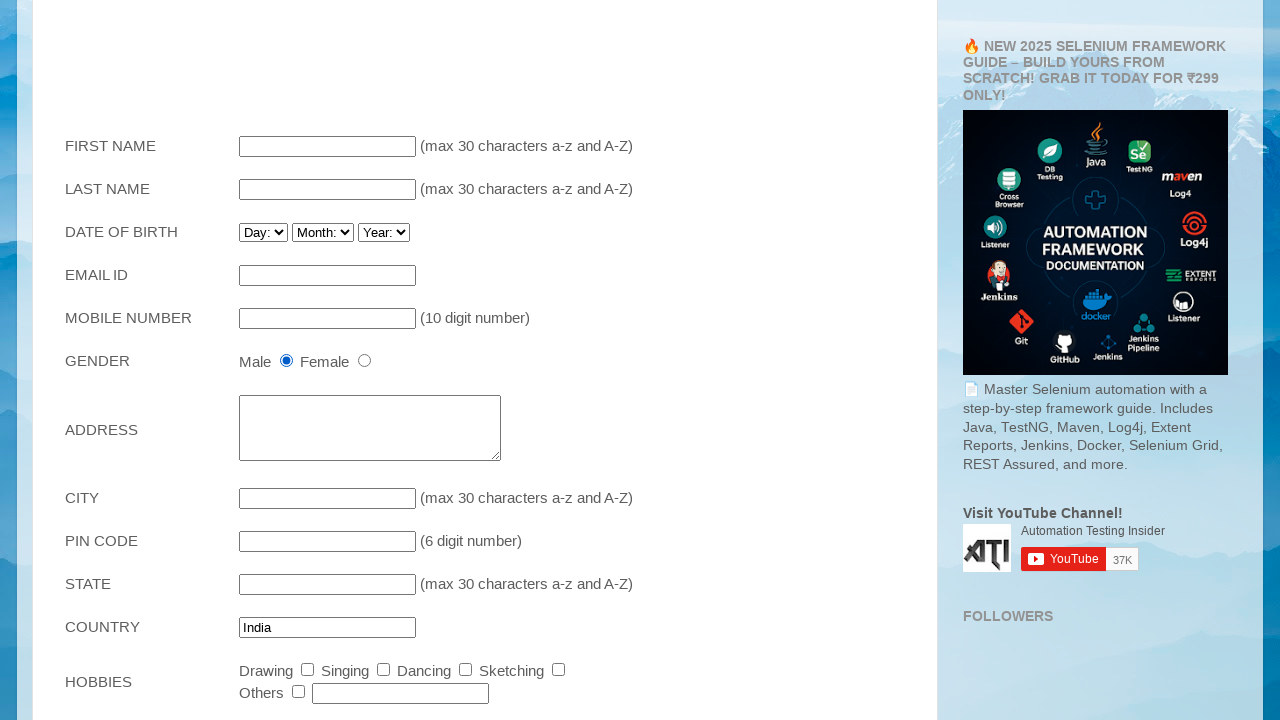

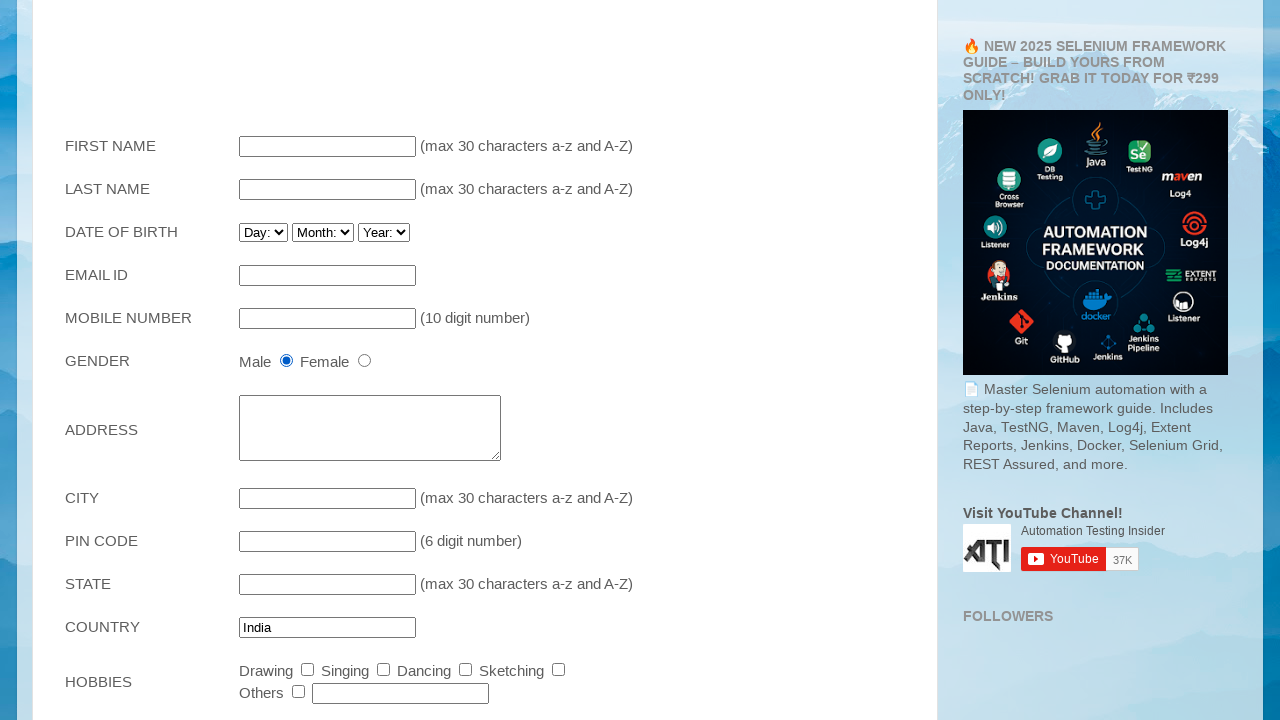